Tests dropdown/select element functionality by switching to an iframe and selecting options by visible text, value, and index on a W3Schools demo page.

Starting URL: http://www.w3schools.com/tags/tryit.asp?filename=tryhtml_select

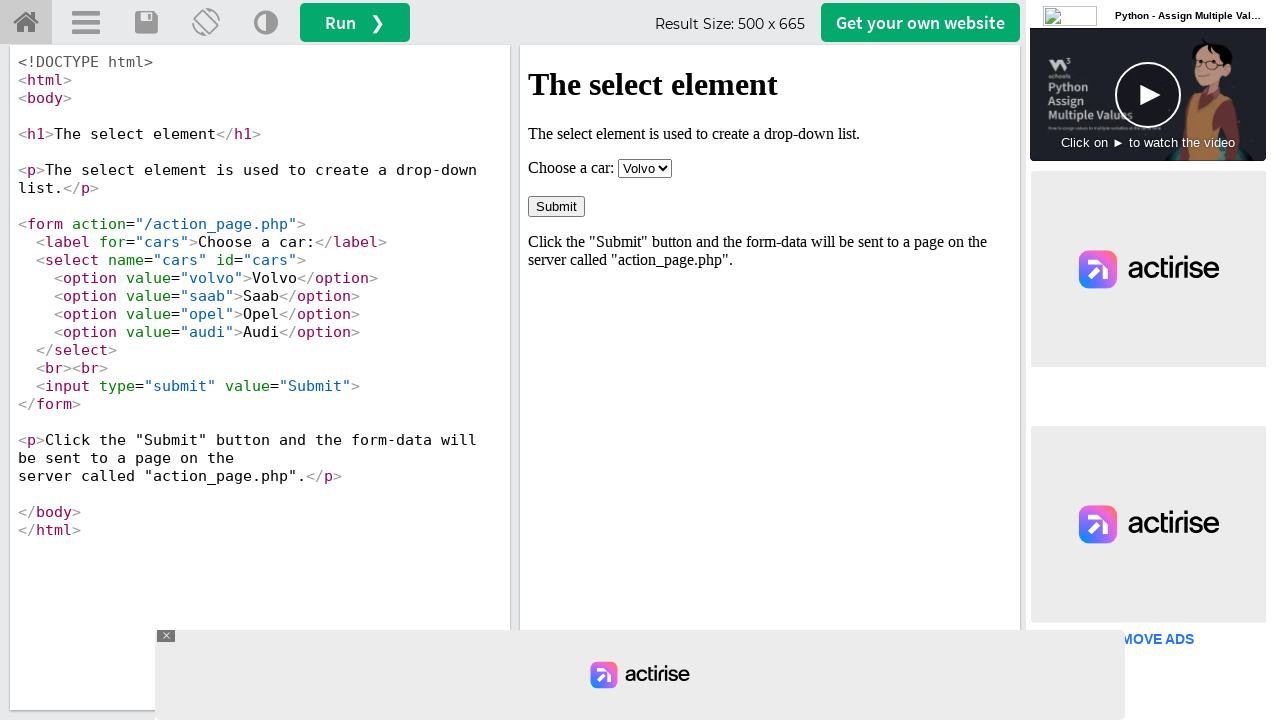

Located iframe with selector #iframeResult
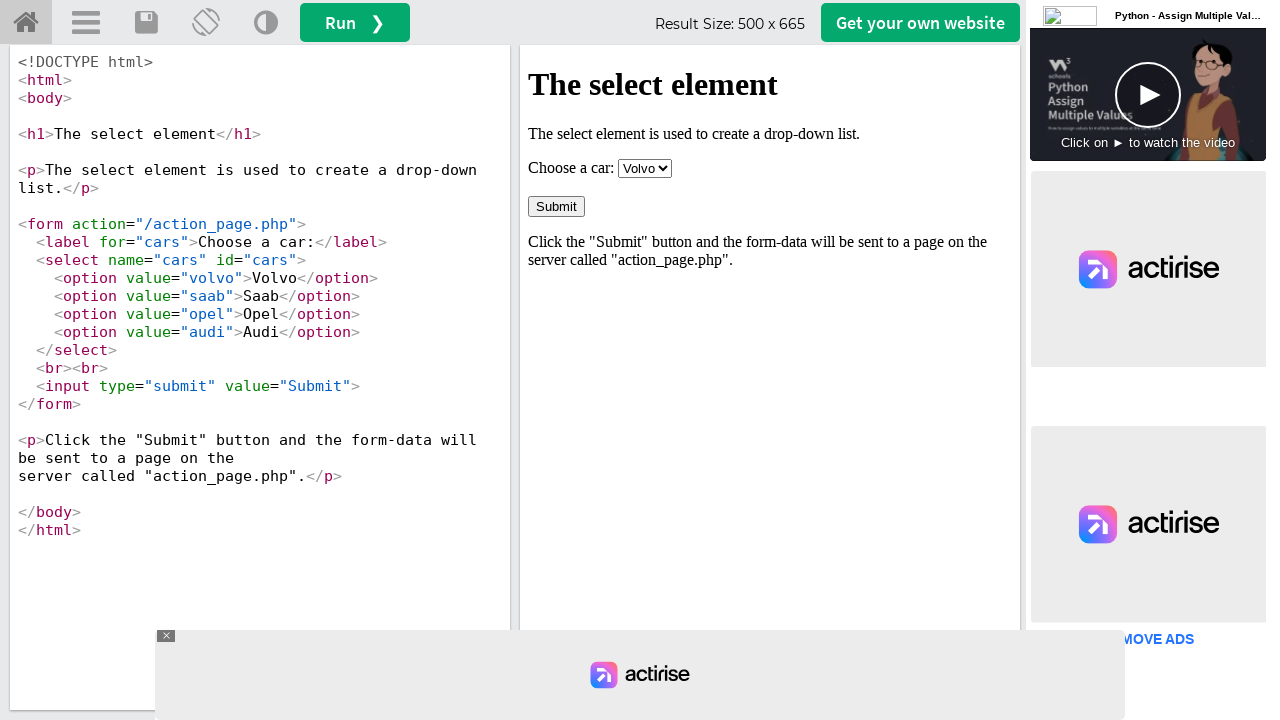

Waited for select element to be available in iframe
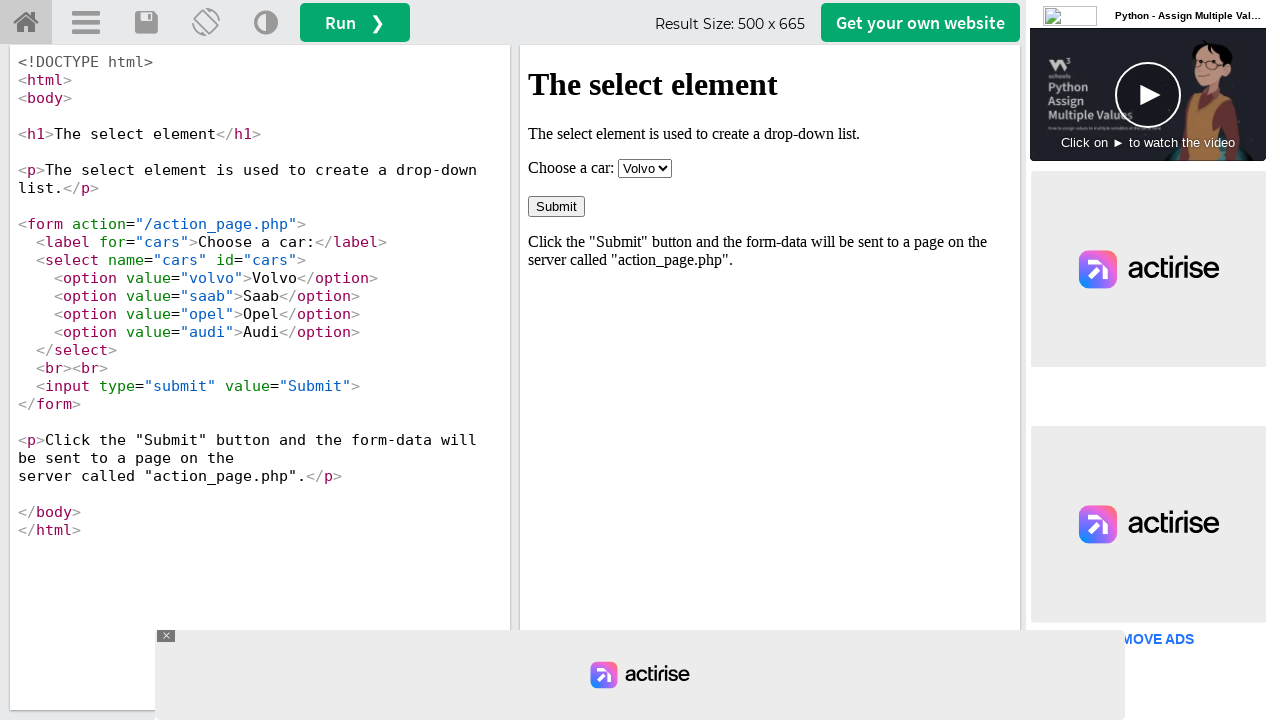

Selected 'Volvo' from dropdown by visible text on #iframeResult >> internal:control=enter-frame >> body select
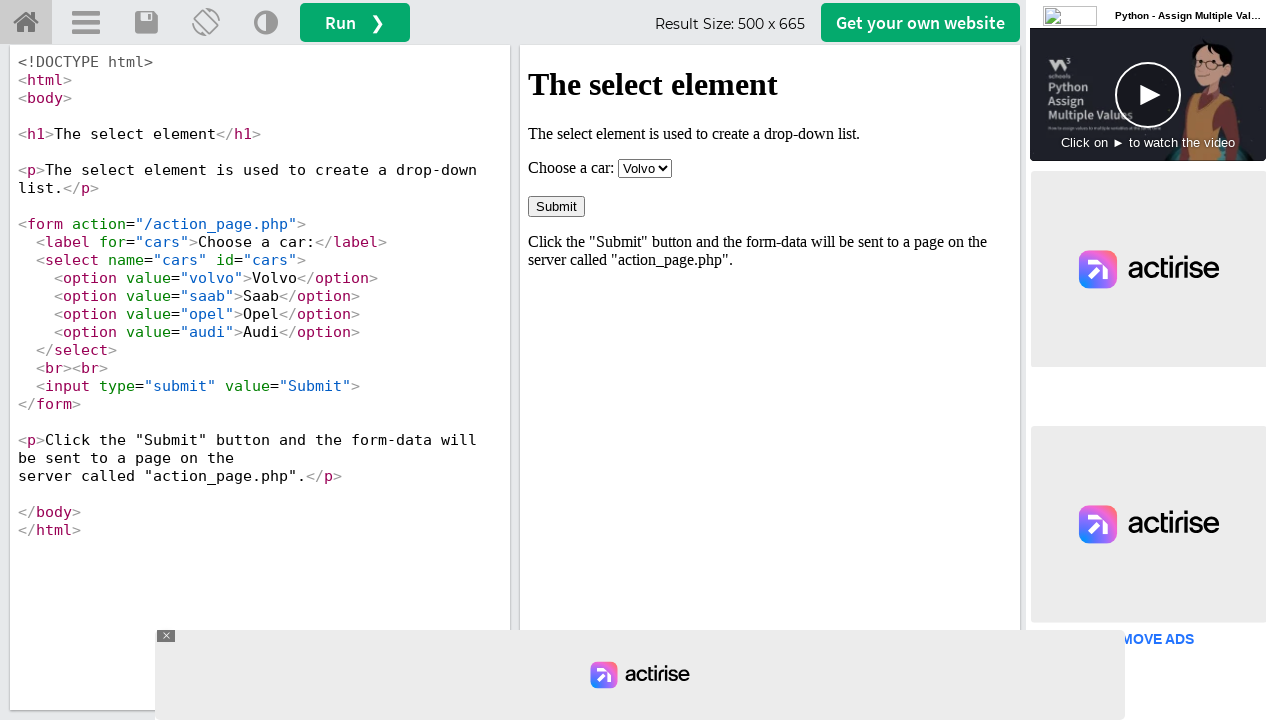

Verified that 'volvo' is the selected value
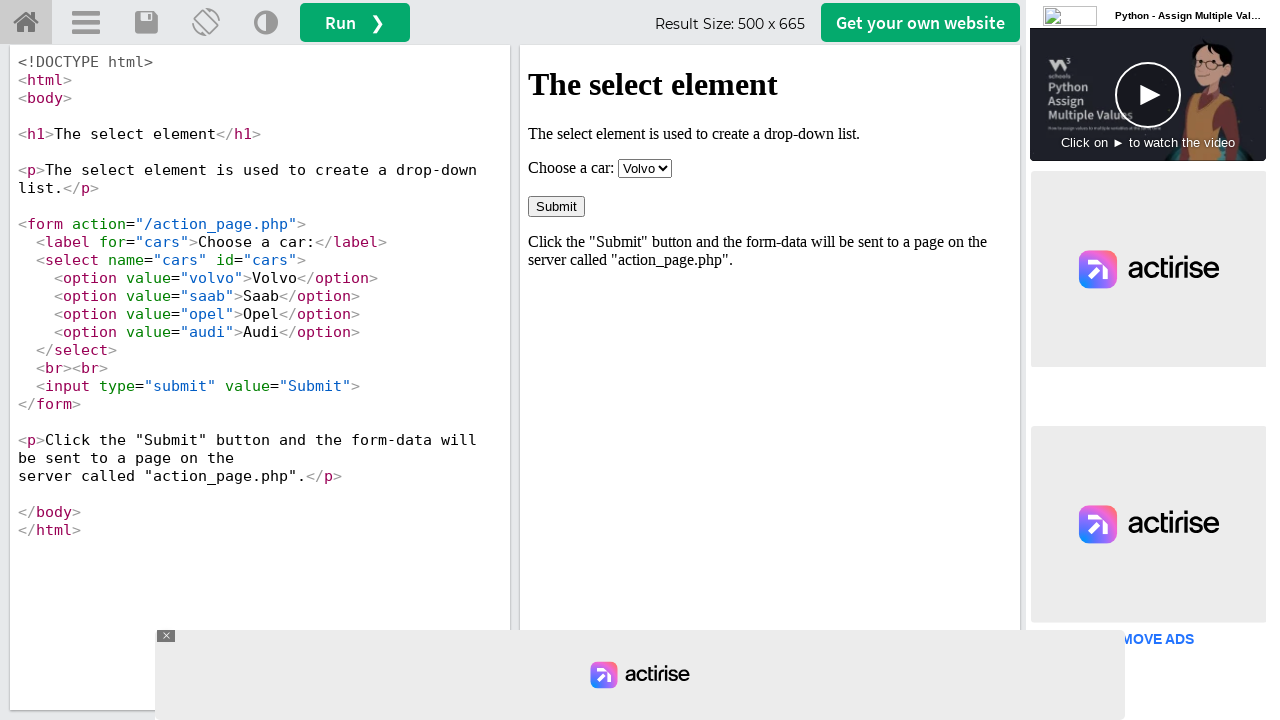

Selected option with value 'opel' on #iframeResult >> internal:control=enter-frame >> body select
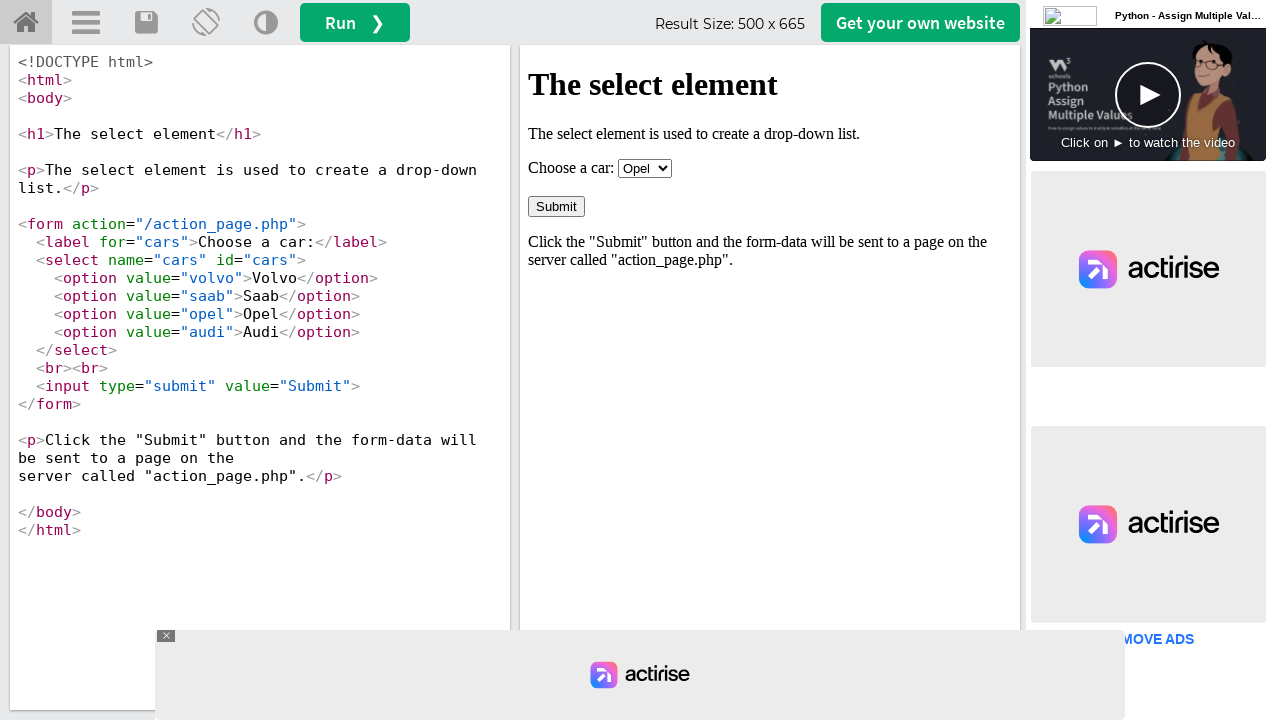

Verified that 'opel' is the selected value
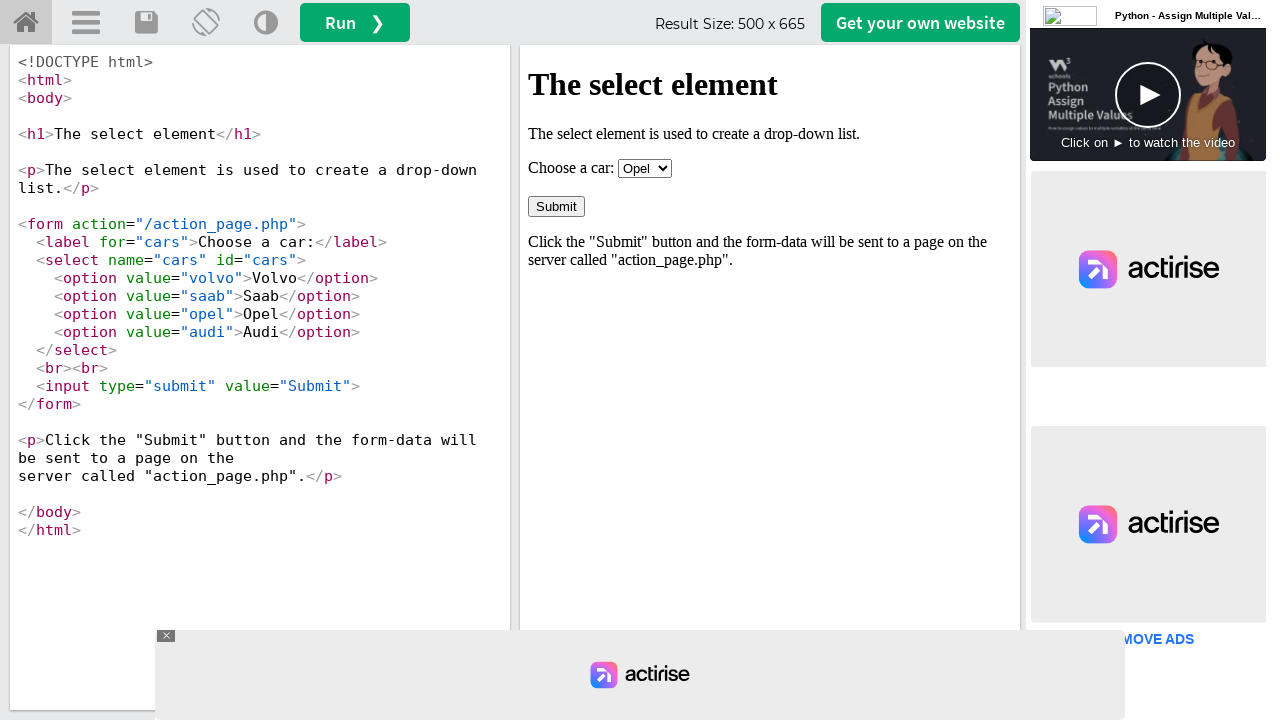

Selected option at index 2 (Opel) on #iframeResult >> internal:control=enter-frame >> body select
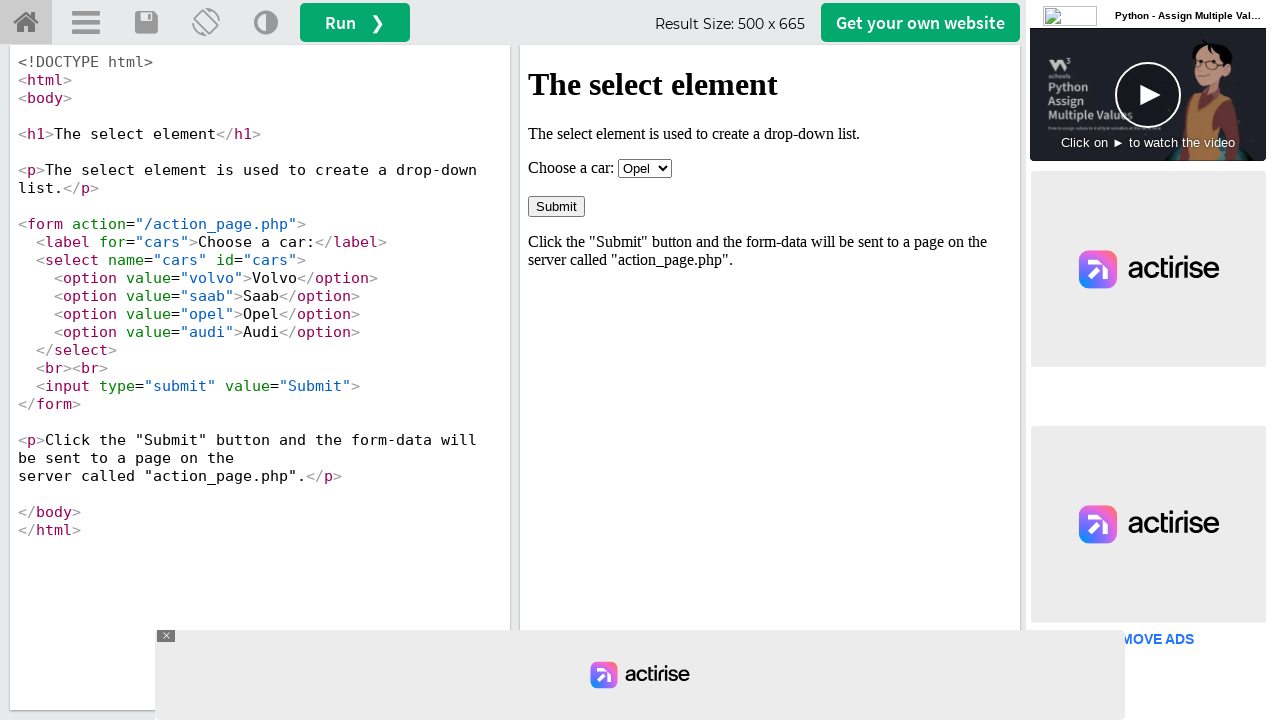

Verified that 'opel' is the selected value after index-based selection
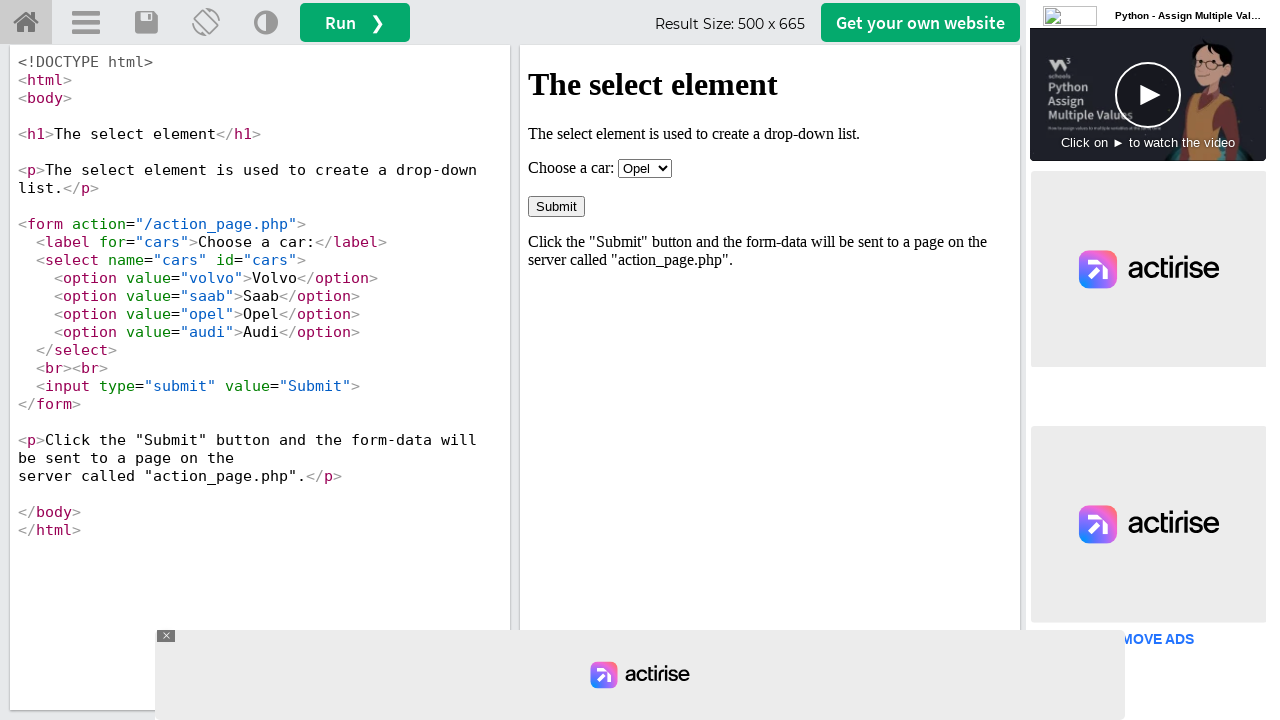

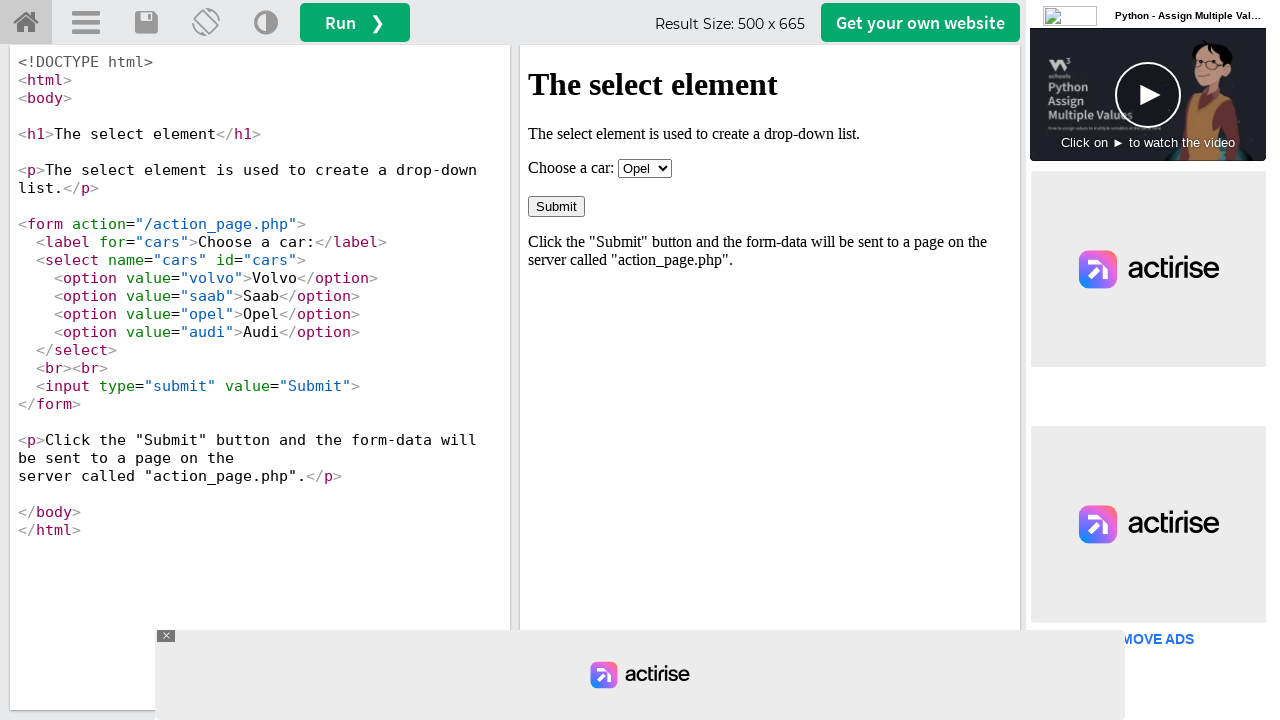